Tests interaction with a contact form samples page by clicking on a checkbox (email_to) and a radio button (q4) element.

Starting URL: https://www.mycontactform.com/samples.php

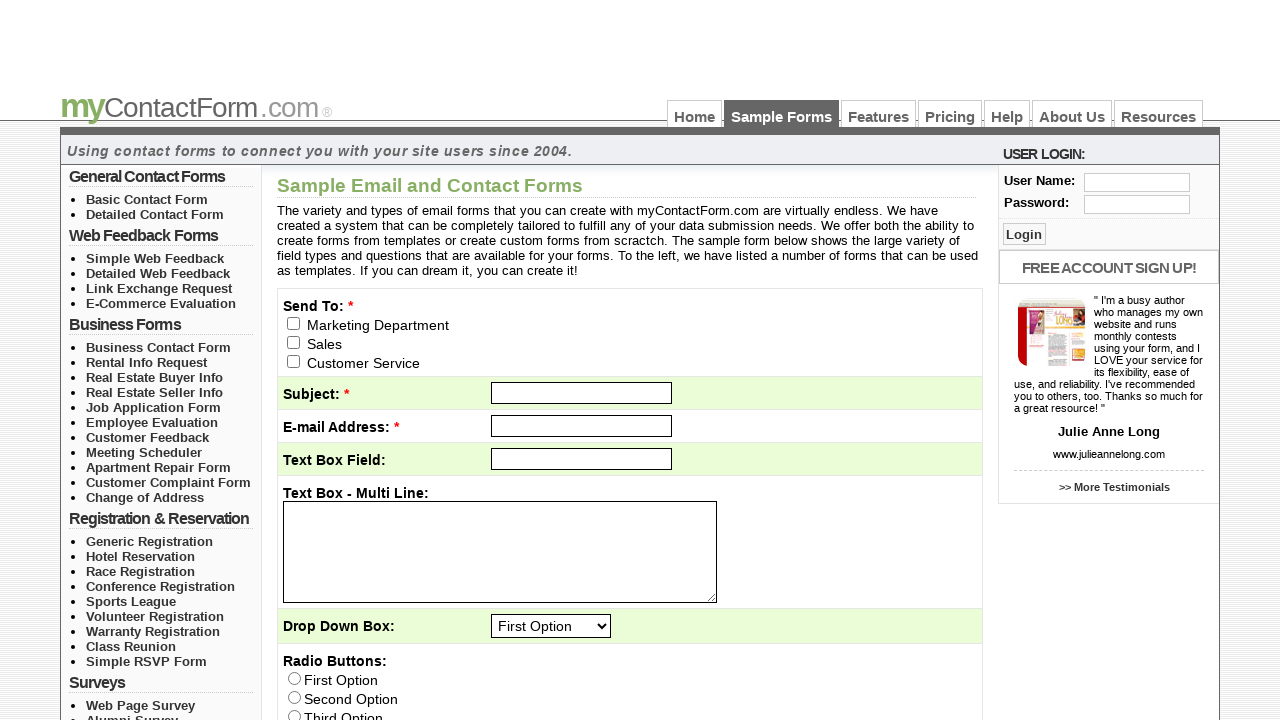

Navigated to contact form samples page
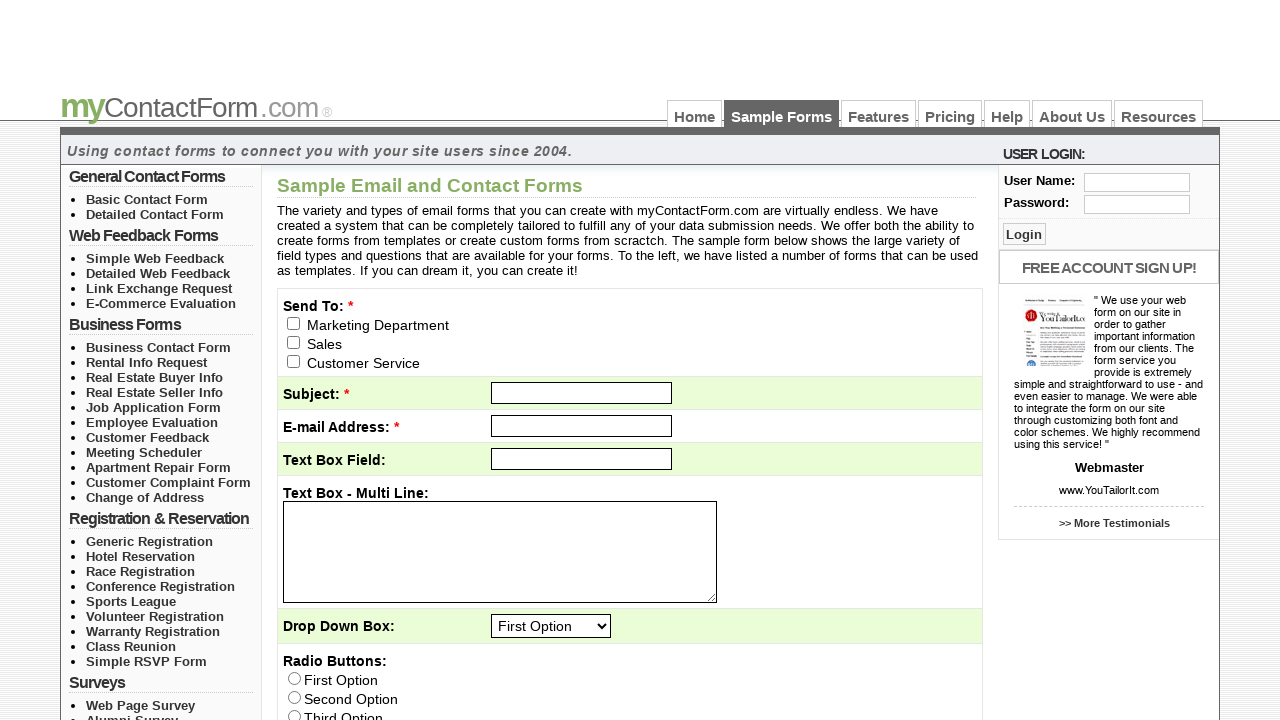

Clicked email_to checkbox element at (294, 323) on input[name='email_to[]']
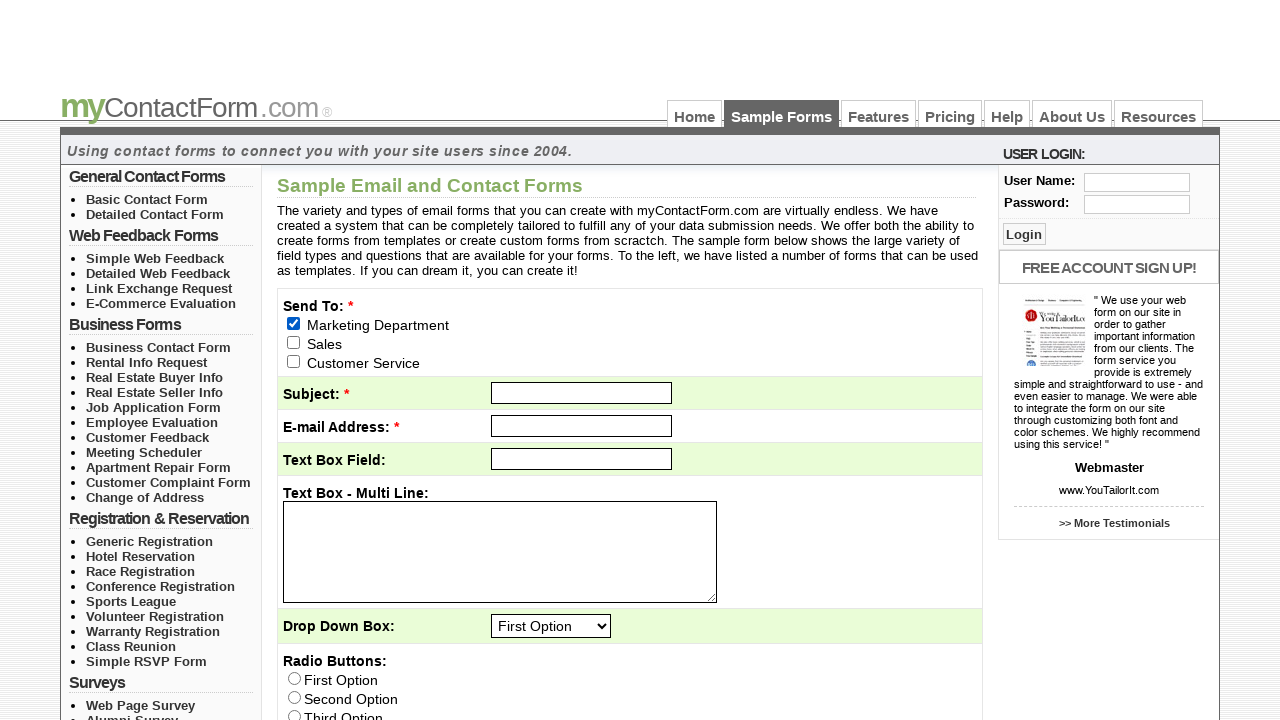

Clicked q4 radio button element at (294, 678) on input[name='q4']
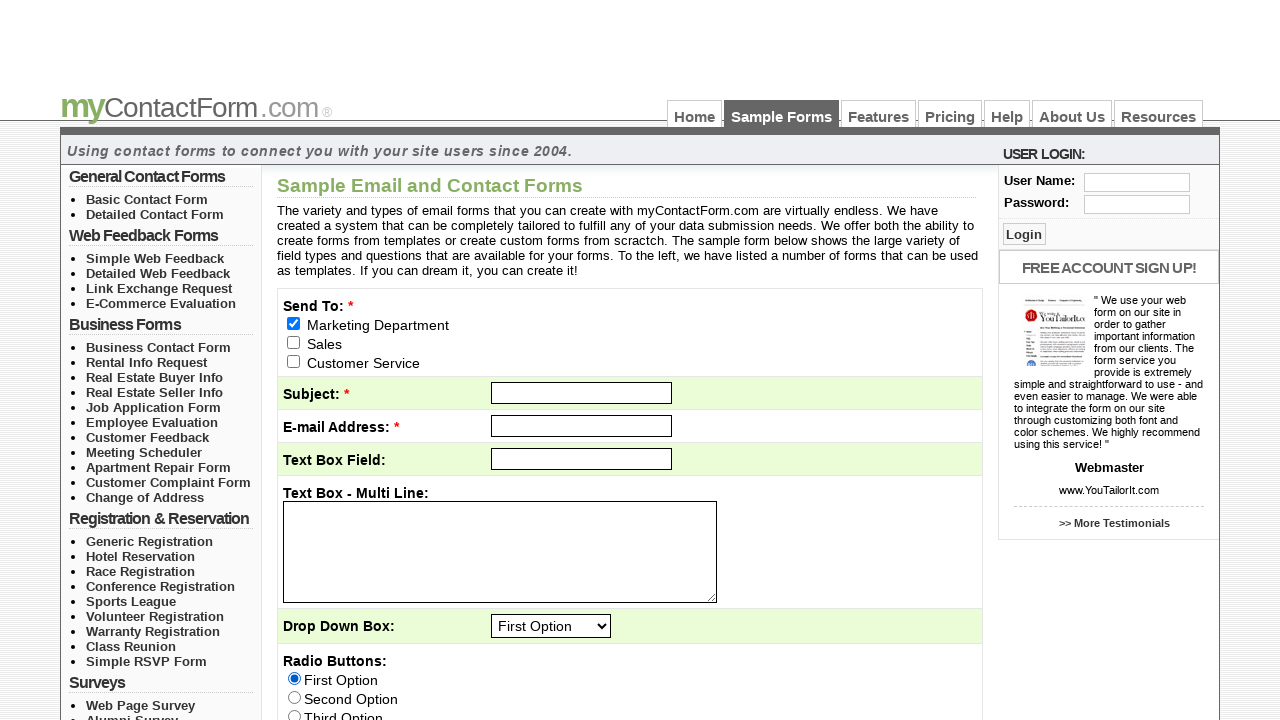

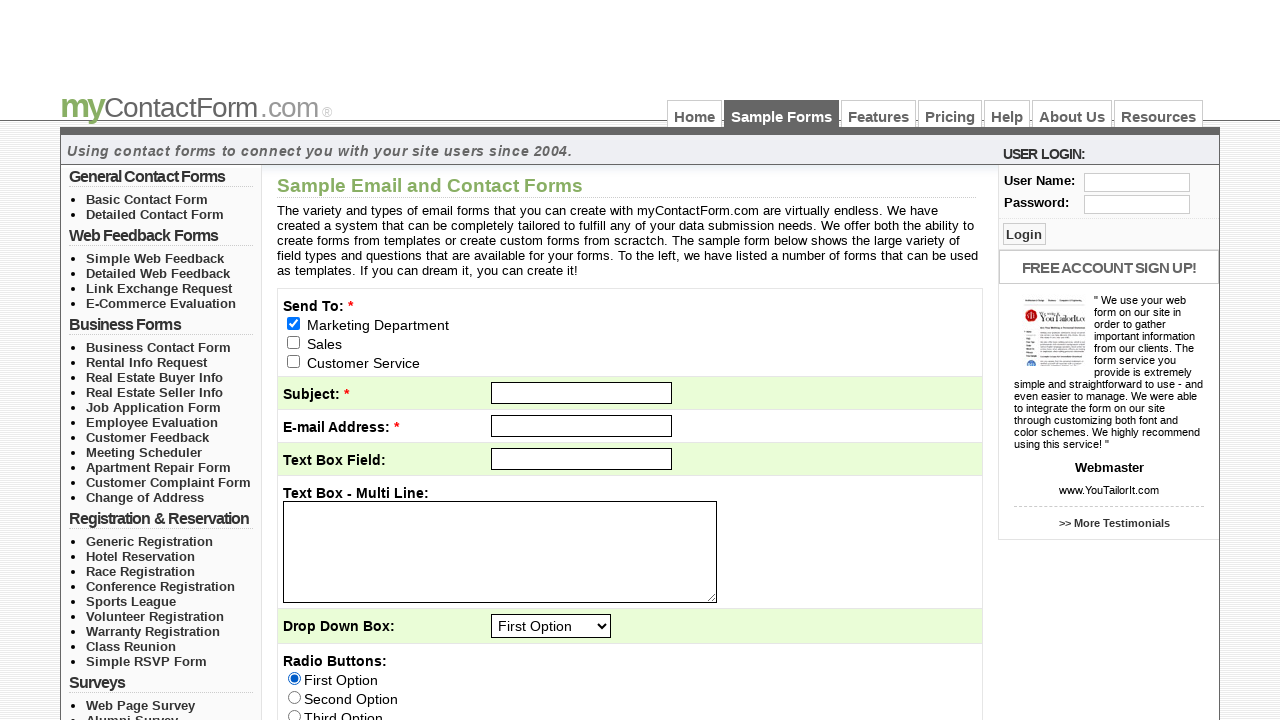